Tests clicking on the shopping cart icon on Target.com main page

Starting URL: https://www.target.com/

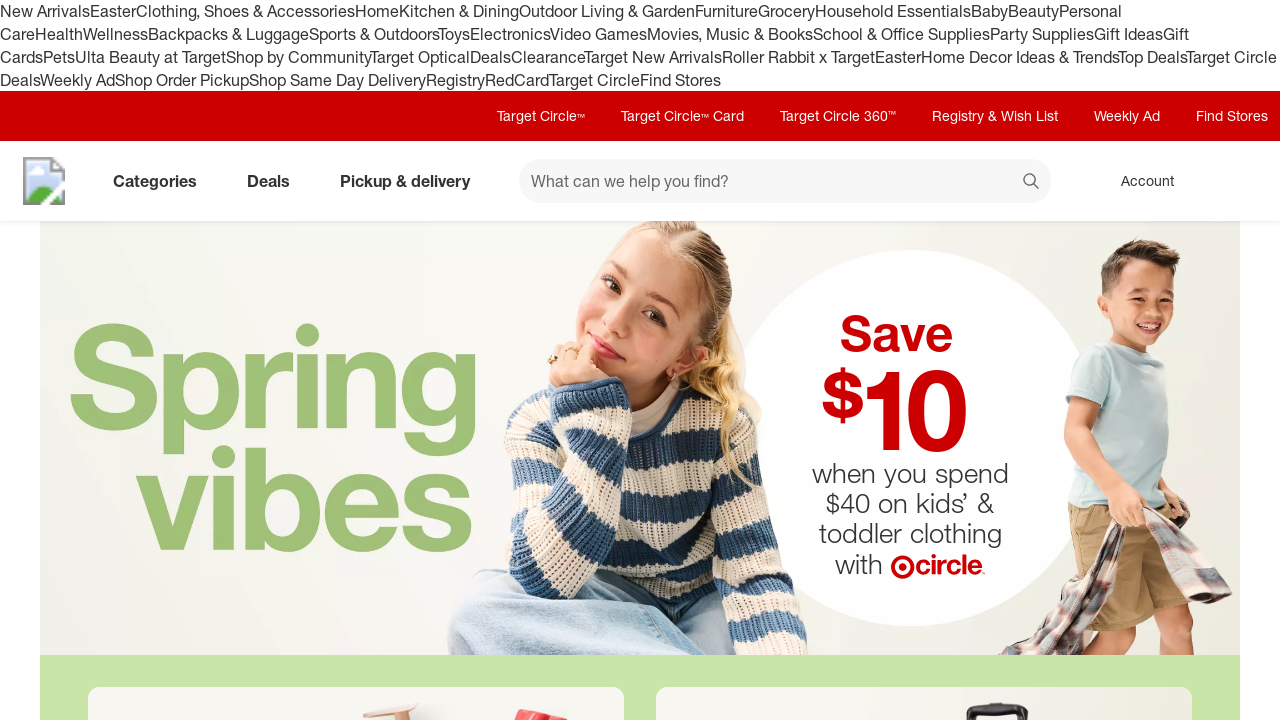

Clicked shopping cart icon on Target.com main page at (1238, 181) on div[data-test='@web/CartIcon']
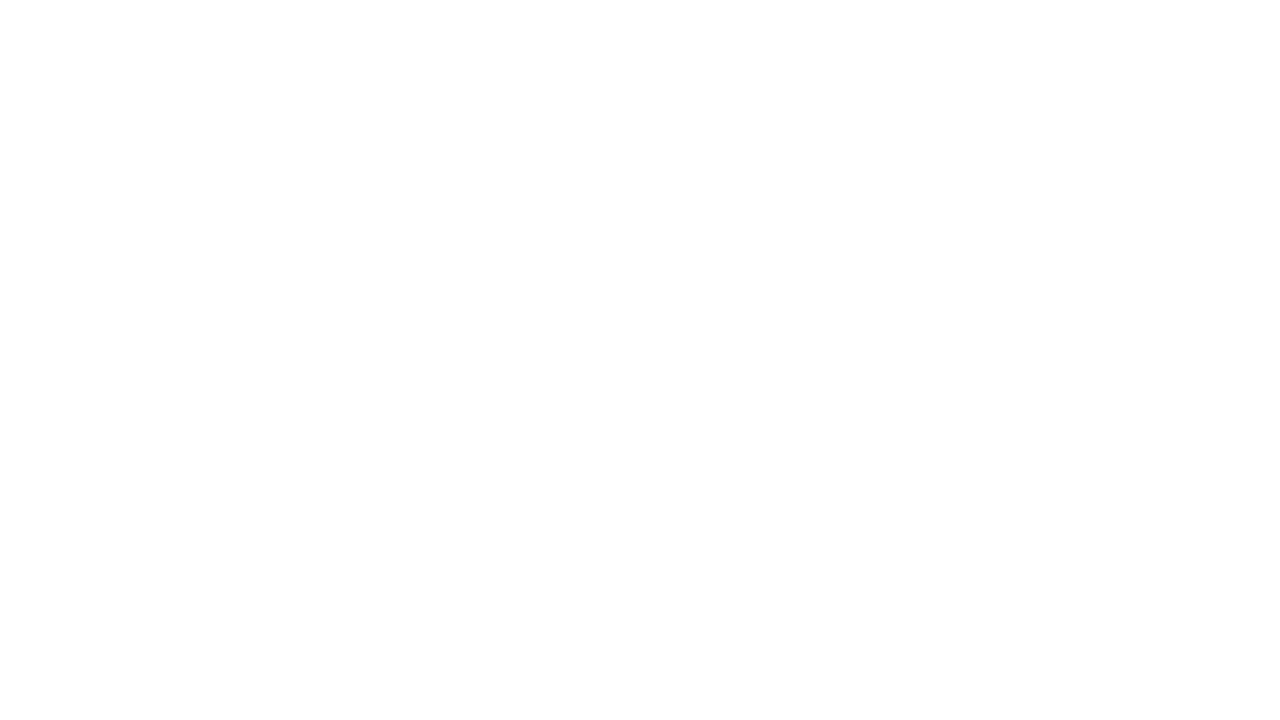

Waited for cart page/modal to load
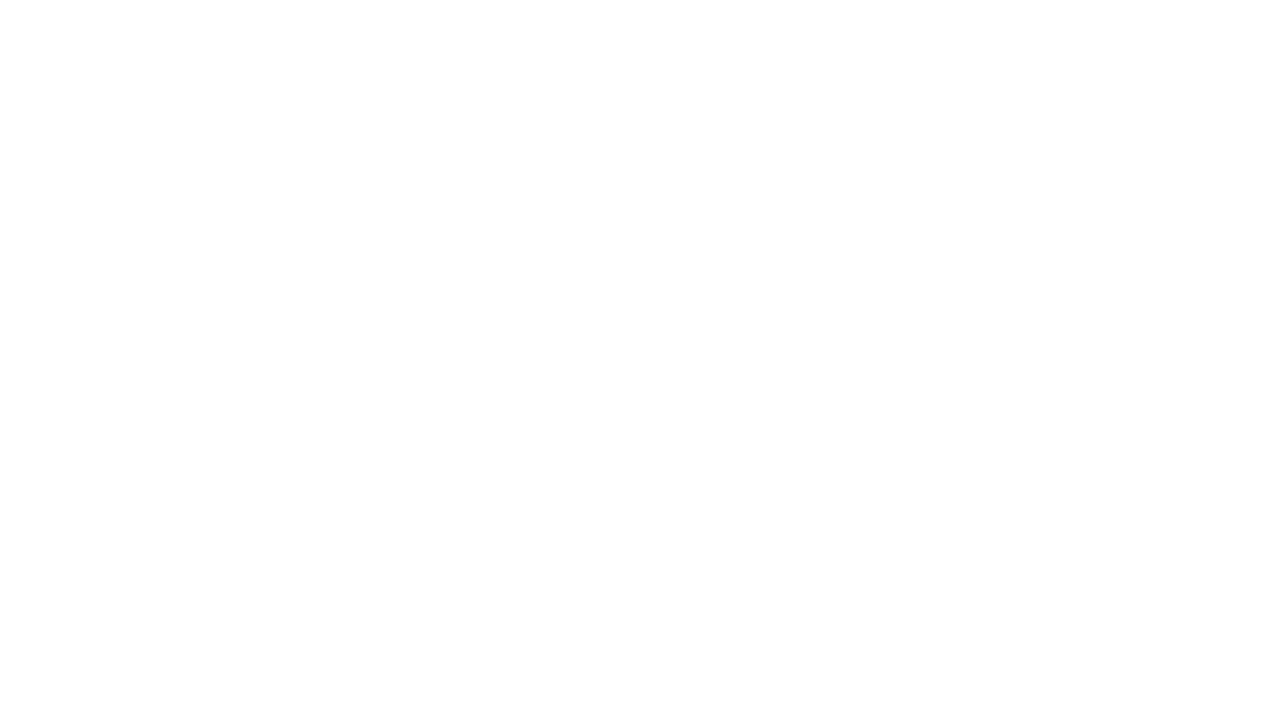

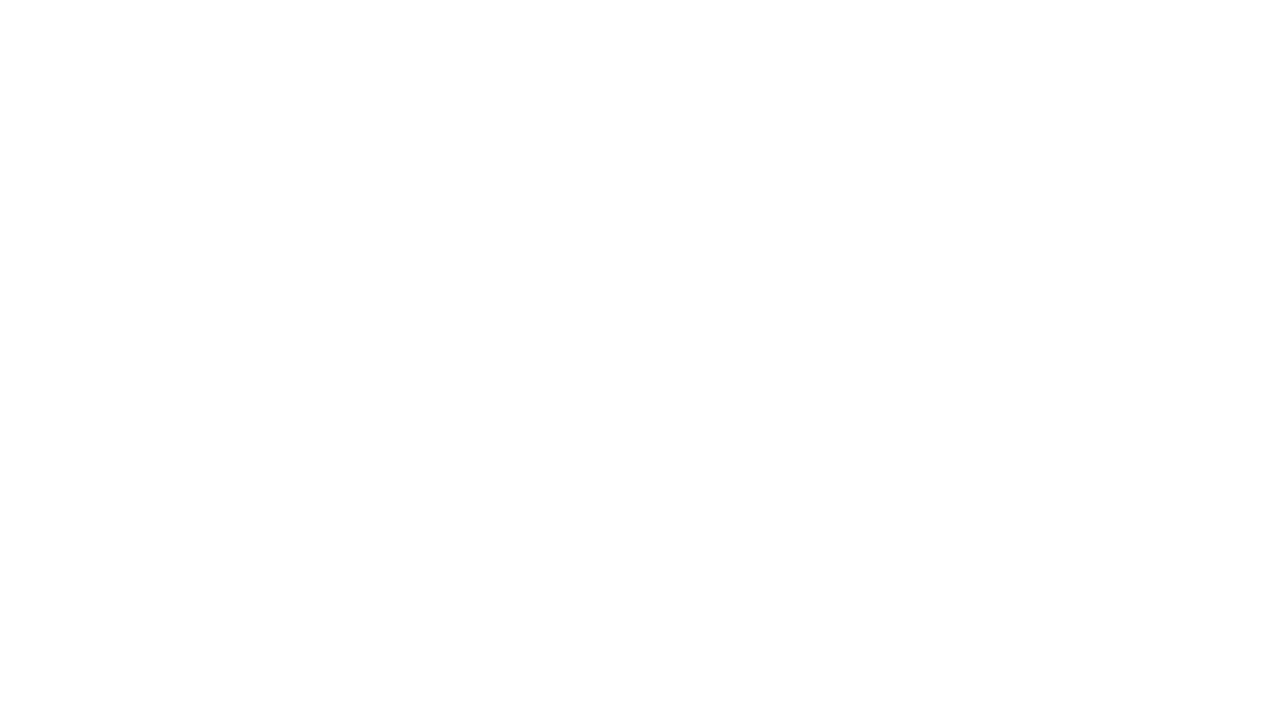